Tests dynamic loading Example 2 where an element is rendered after the fact, clicking Start button and verifying "Hello World!" text appears.

Starting URL: https://the-internet.herokuapp.com/

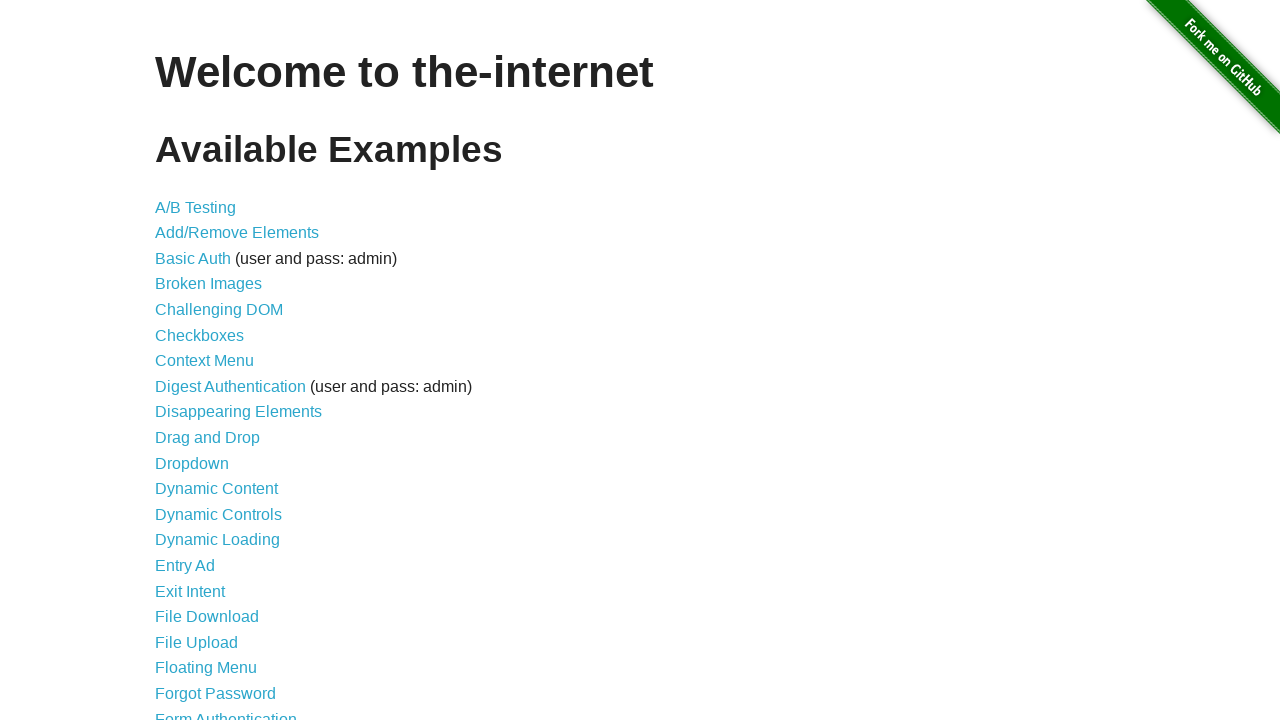

Clicked on Dynamic Loading link from welcome page at (218, 540) on a[href='/dynamic_loading']
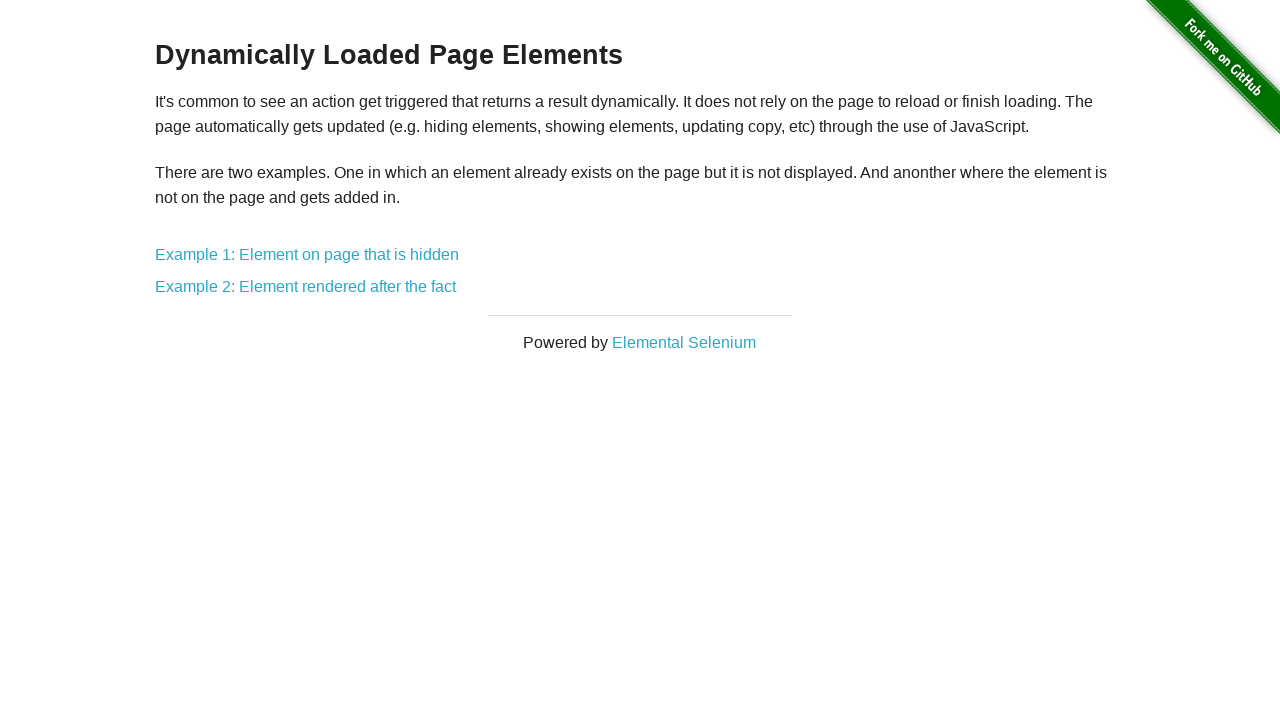

Clicked on 'Example 2: Element rendered after the fact' link at (306, 287) on a[href='/dynamic_loading/2']
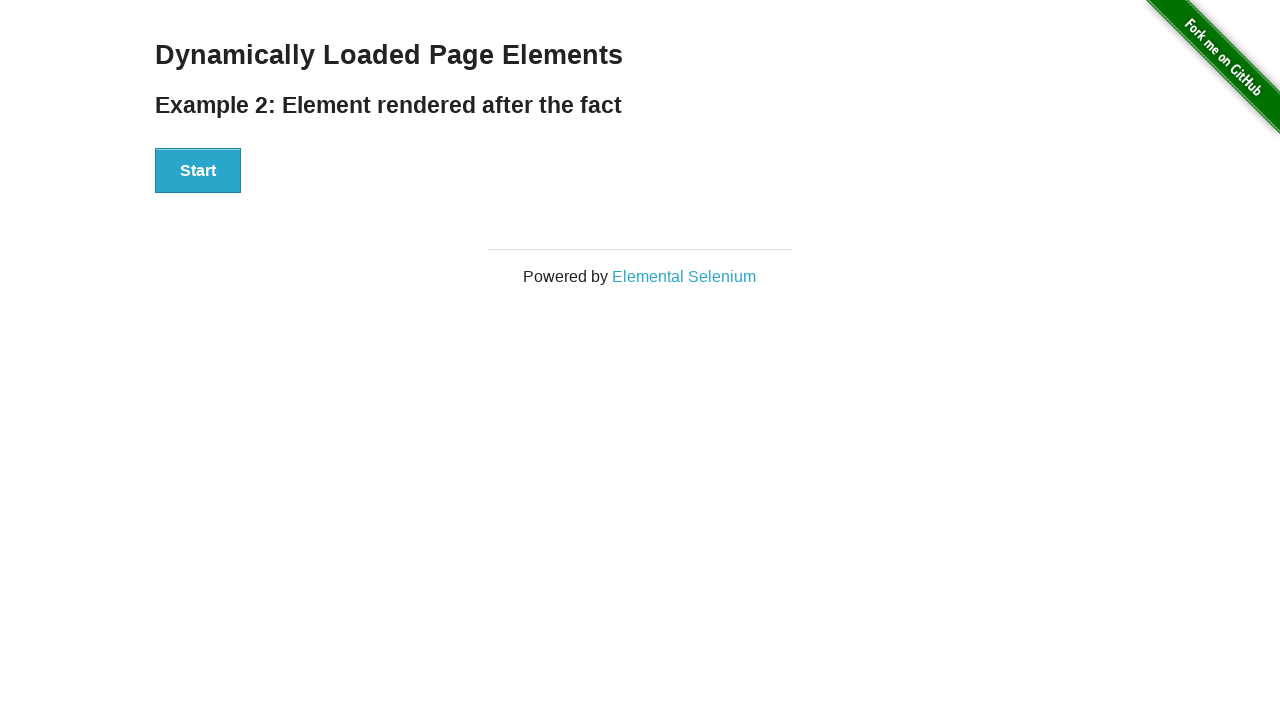

Clicked on 'Start' button to initiate dynamic loading at (198, 171) on button
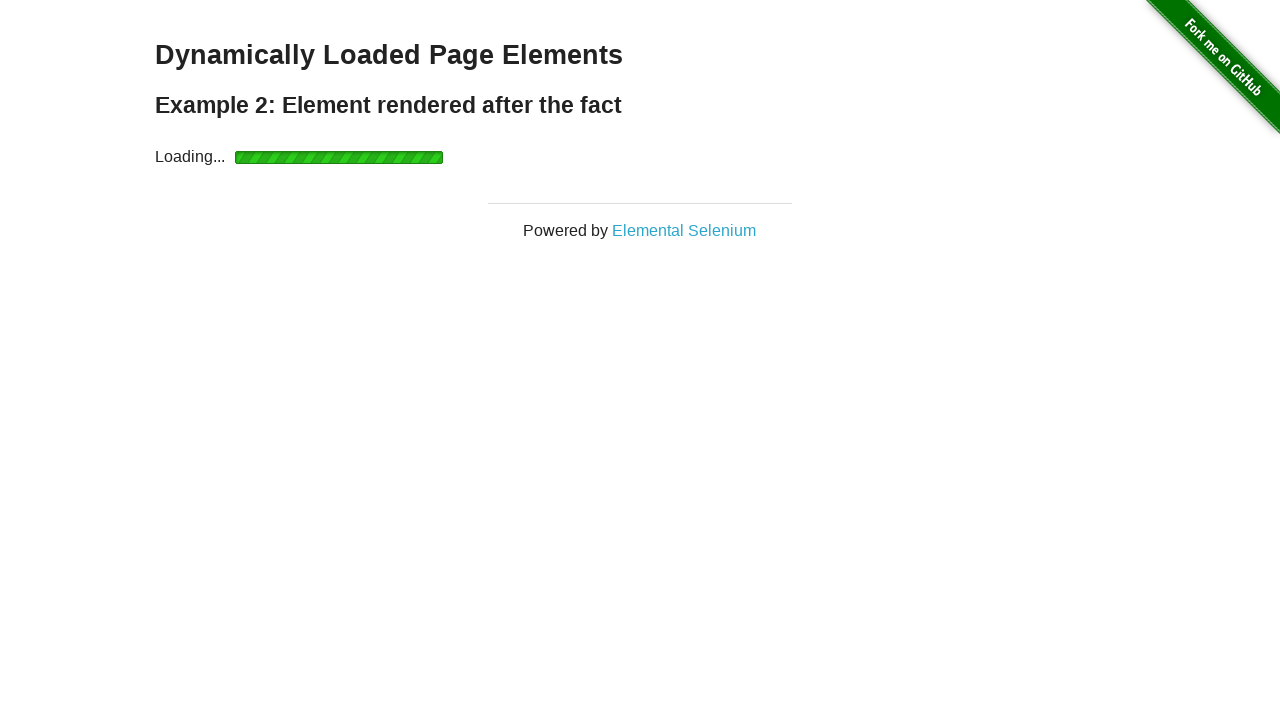

Waited for finish text to be visible and verified 'Hello World!' text appears
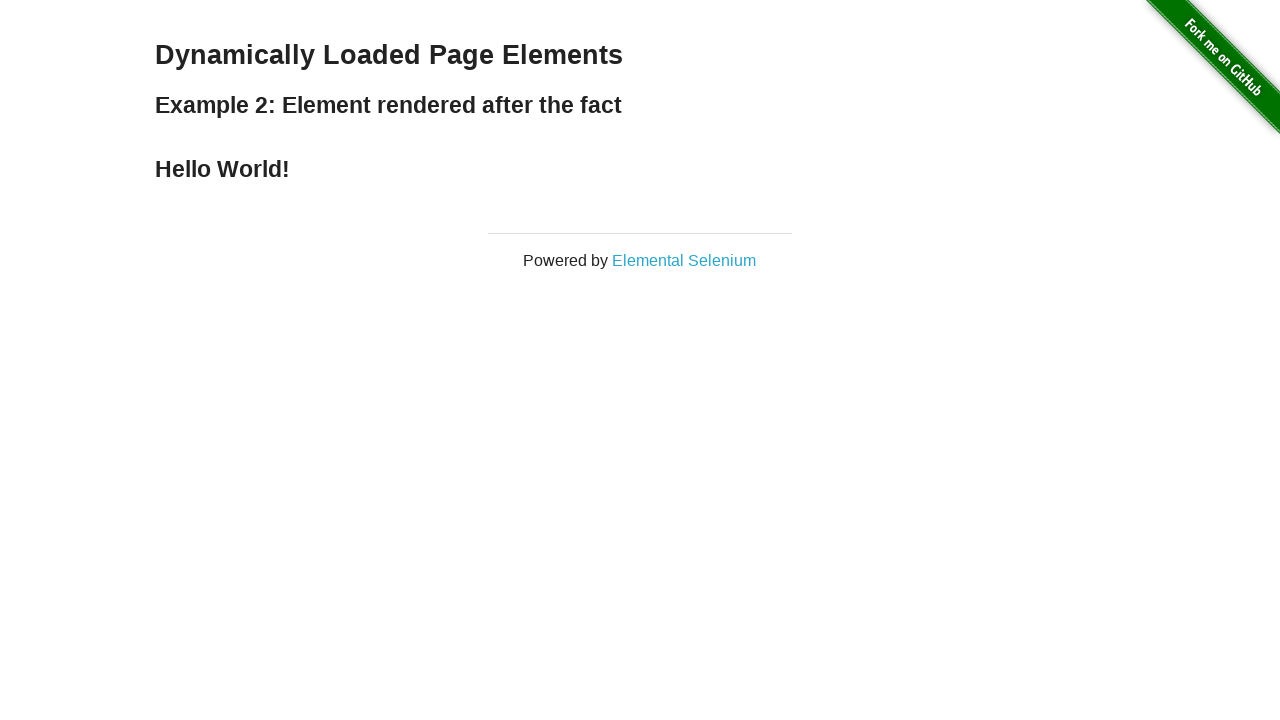

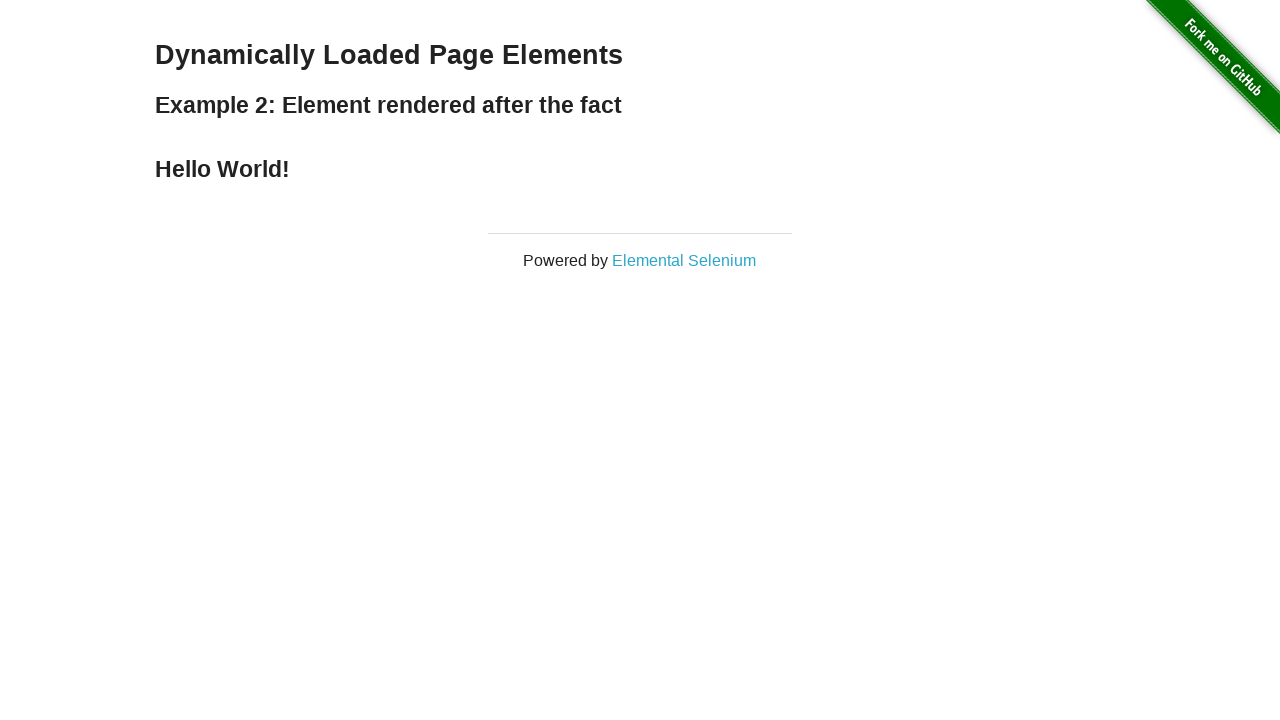